Tests that the clear completed button displays correct text

Starting URL: https://demo.playwright.dev/todomvc

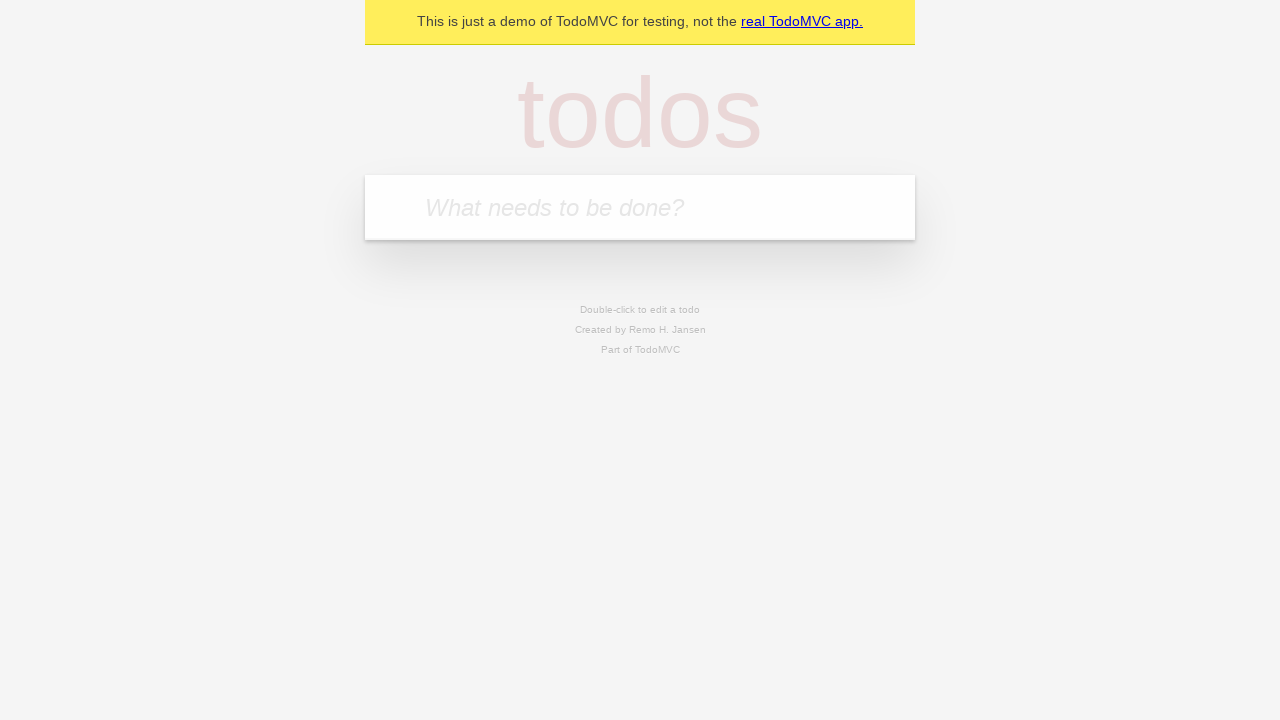

Filled new todo input with 'buy some cheese' on .new-todo
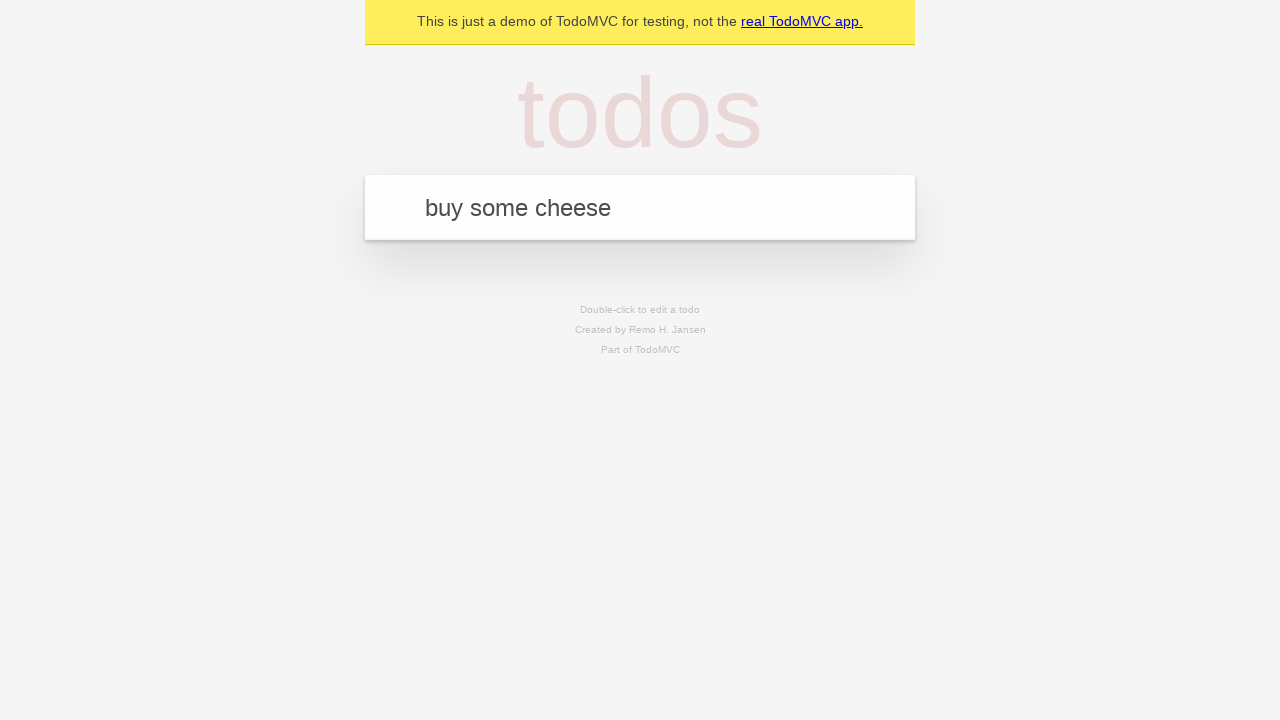

Pressed Enter to add first todo on .new-todo
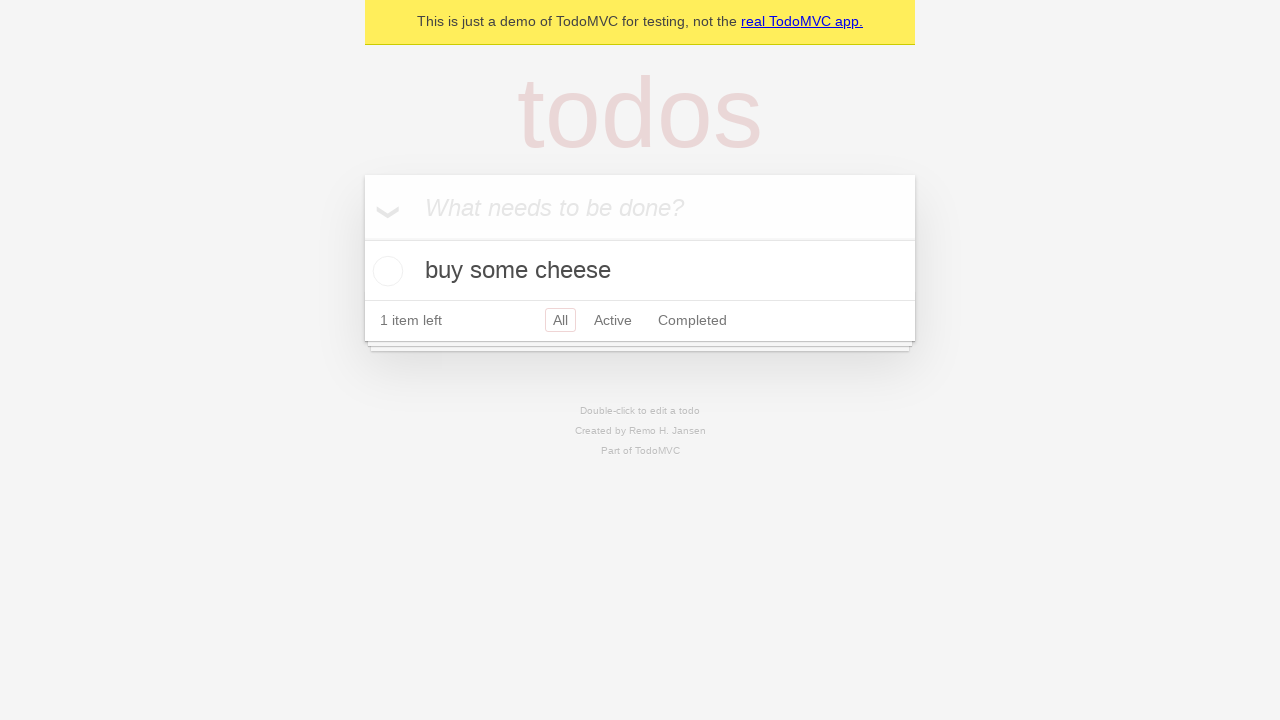

Filled new todo input with 'feed the cat' on .new-todo
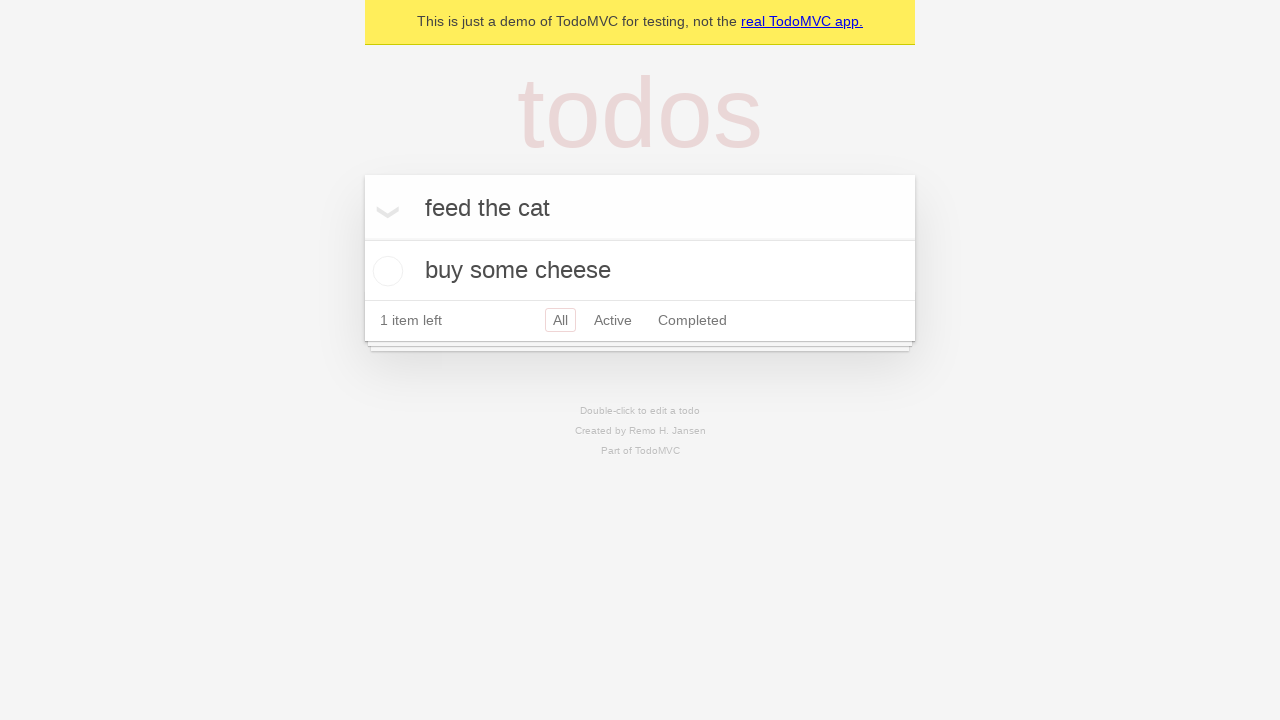

Pressed Enter to add second todo on .new-todo
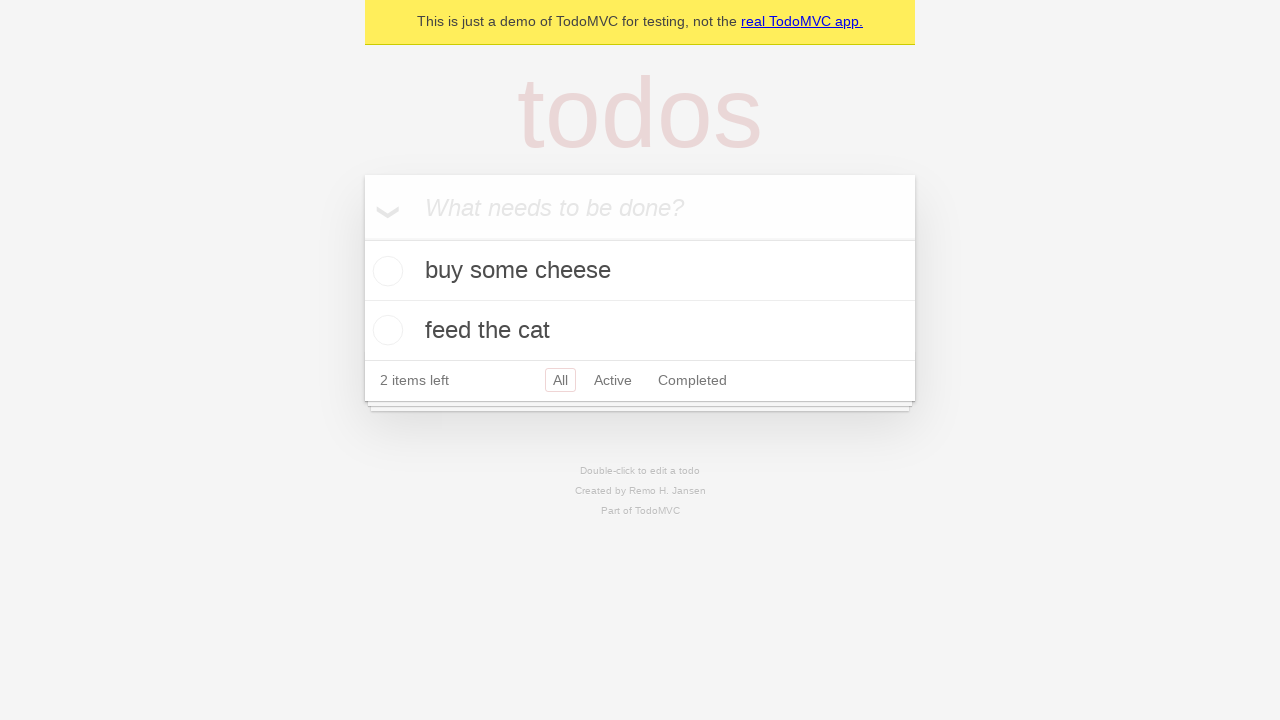

Filled new todo input with 'book a doctors appointment' on .new-todo
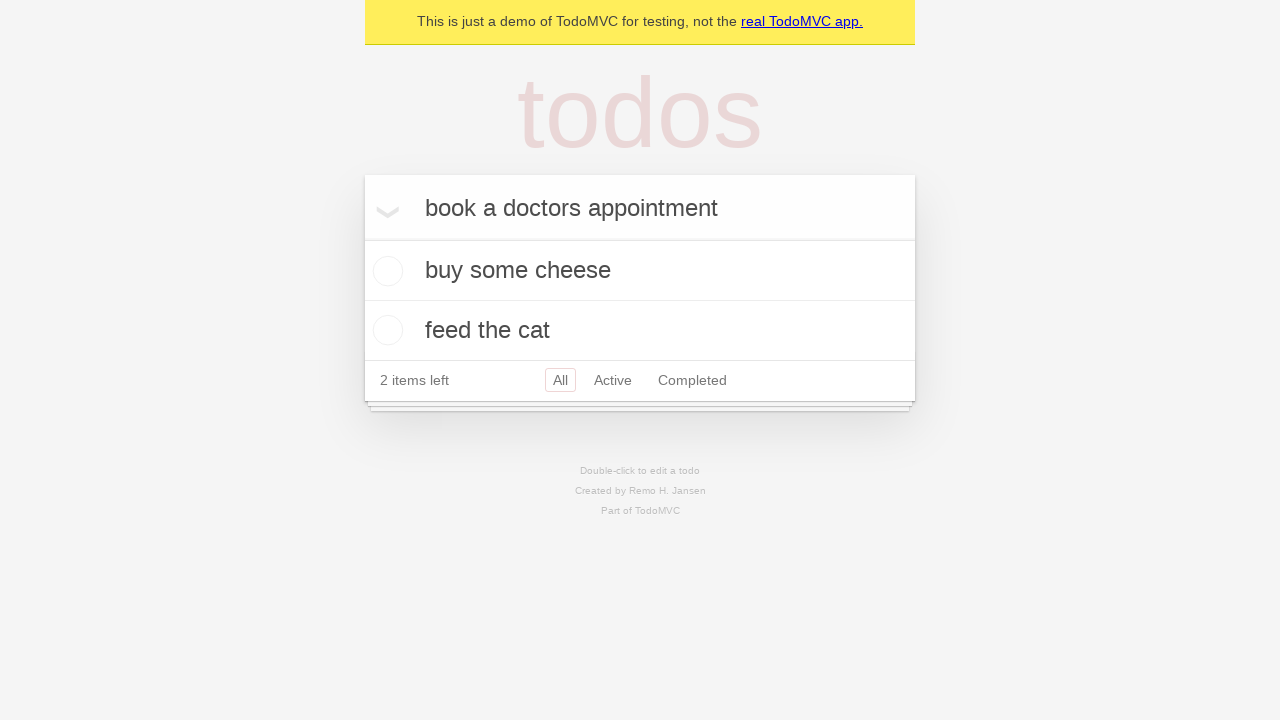

Pressed Enter to add third todo on .new-todo
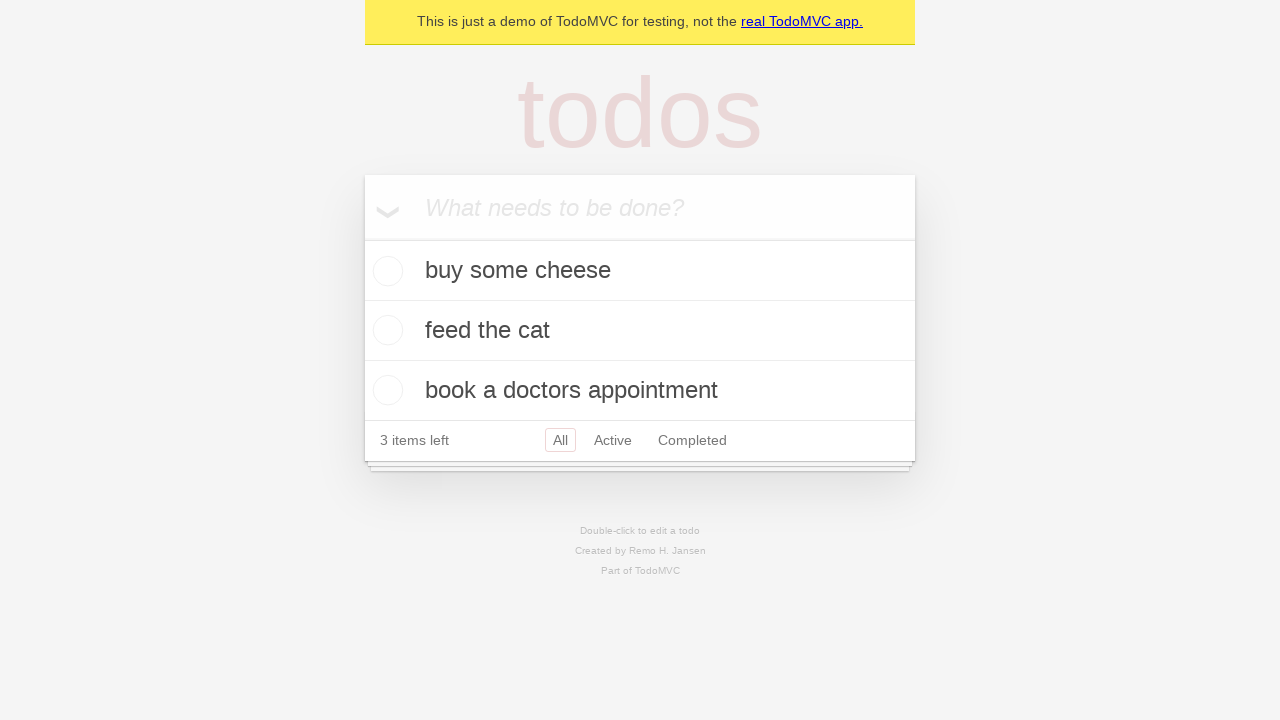

Waited for third todo item to be added to the list
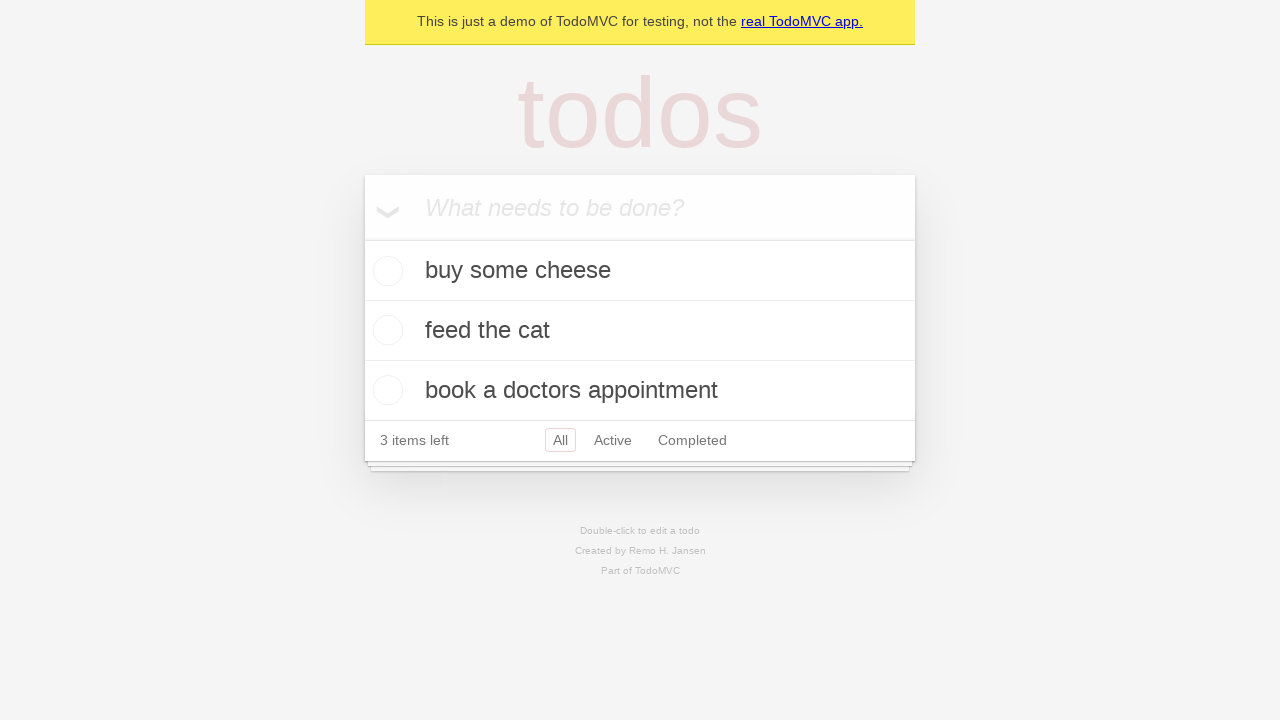

Checked the first todo item as completed at (385, 271) on .todo-list li .toggle >> nth=0
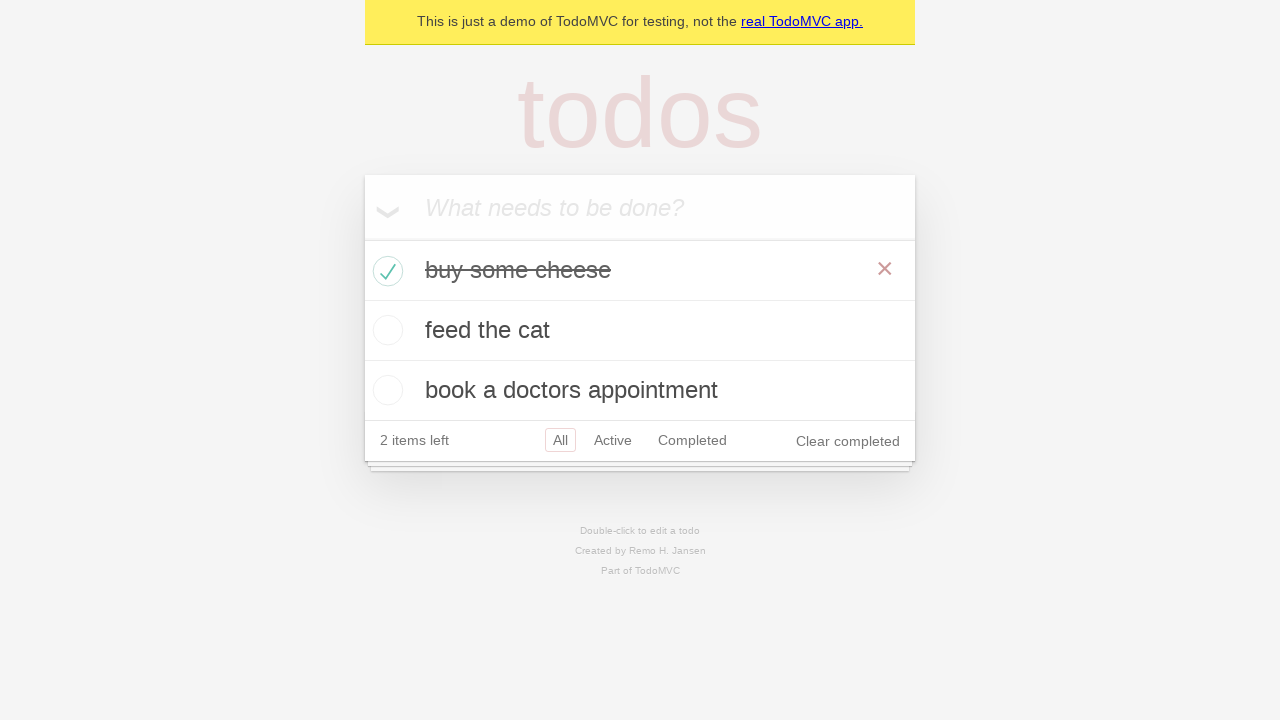

Waited for clear completed button to appear
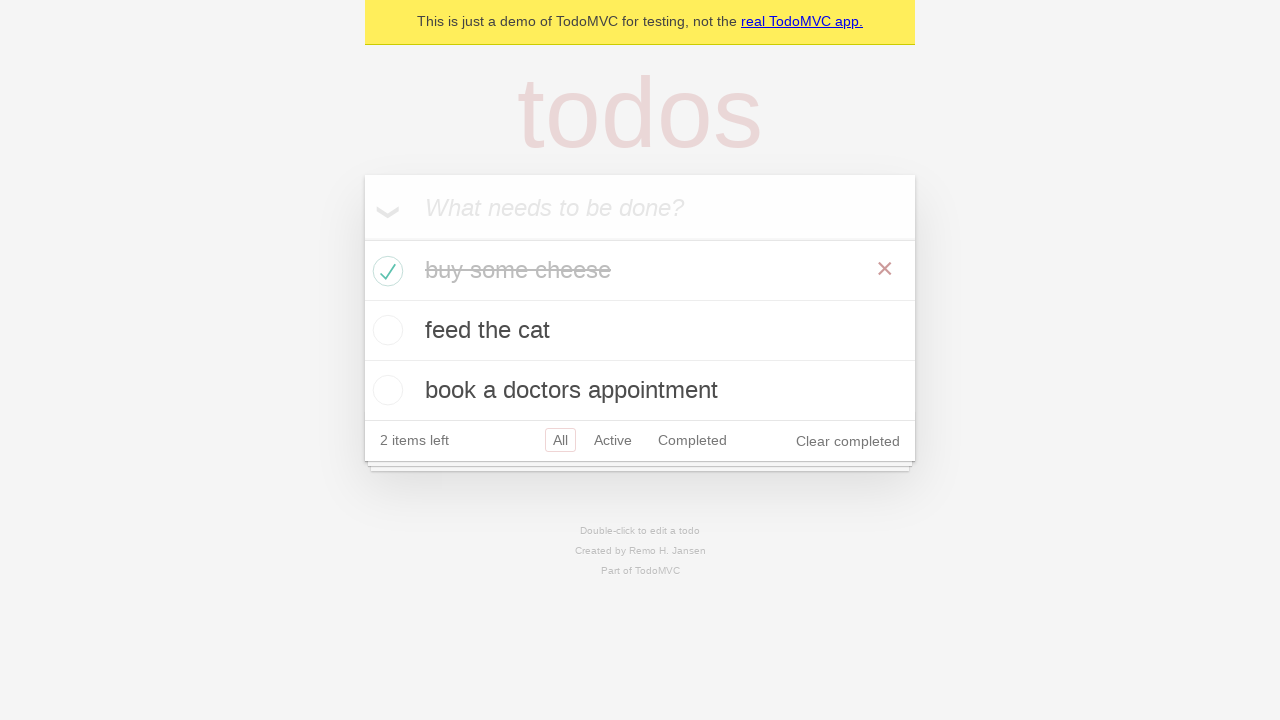

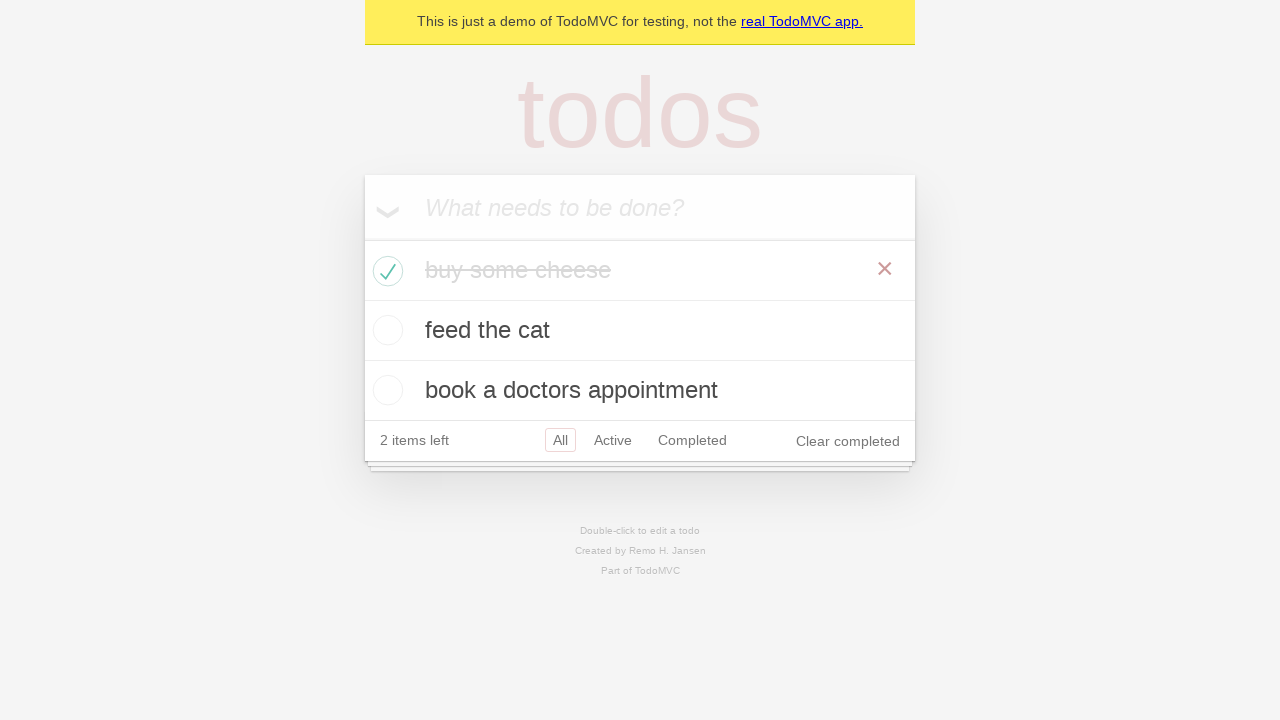